Tests the "Click Me" button on the DemoQA buttons page by clicking it and verifying that the expected success message appears

Starting URL: https://demoqa.com/buttons

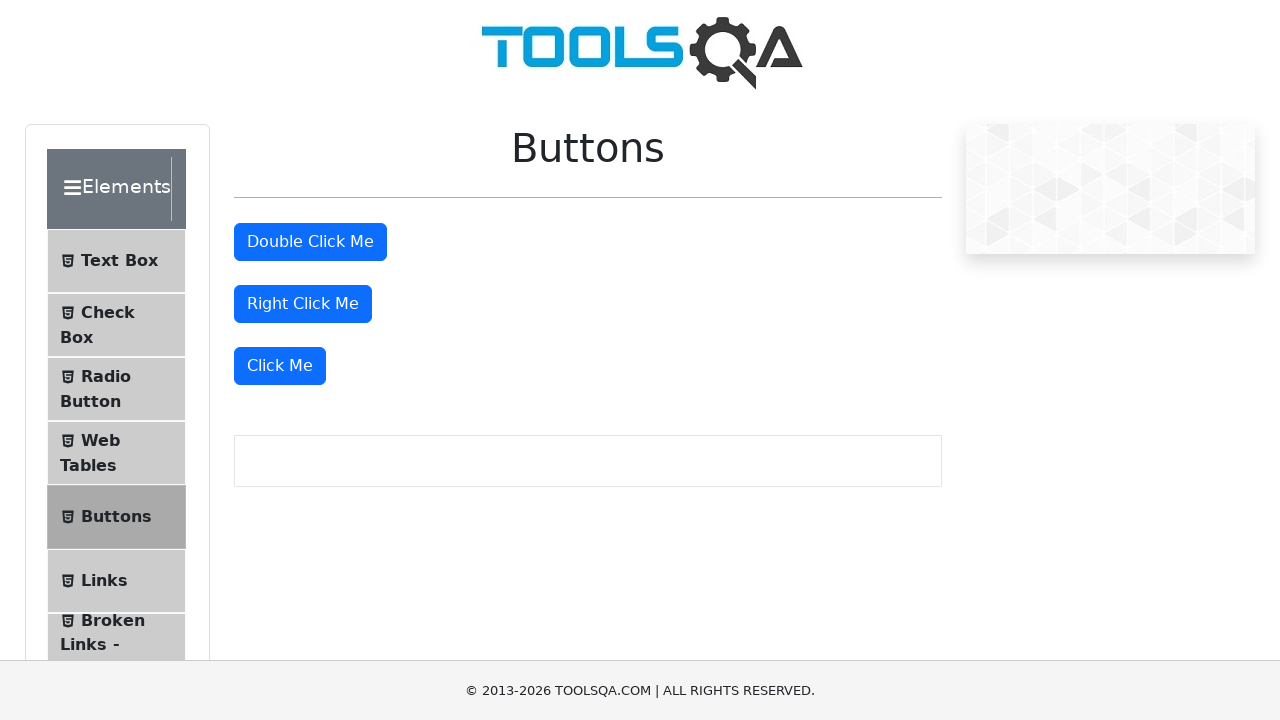

Clicked the 'Click Me' button on DemoQA buttons page at (280, 366) on xpath=//button[text()='Click Me']
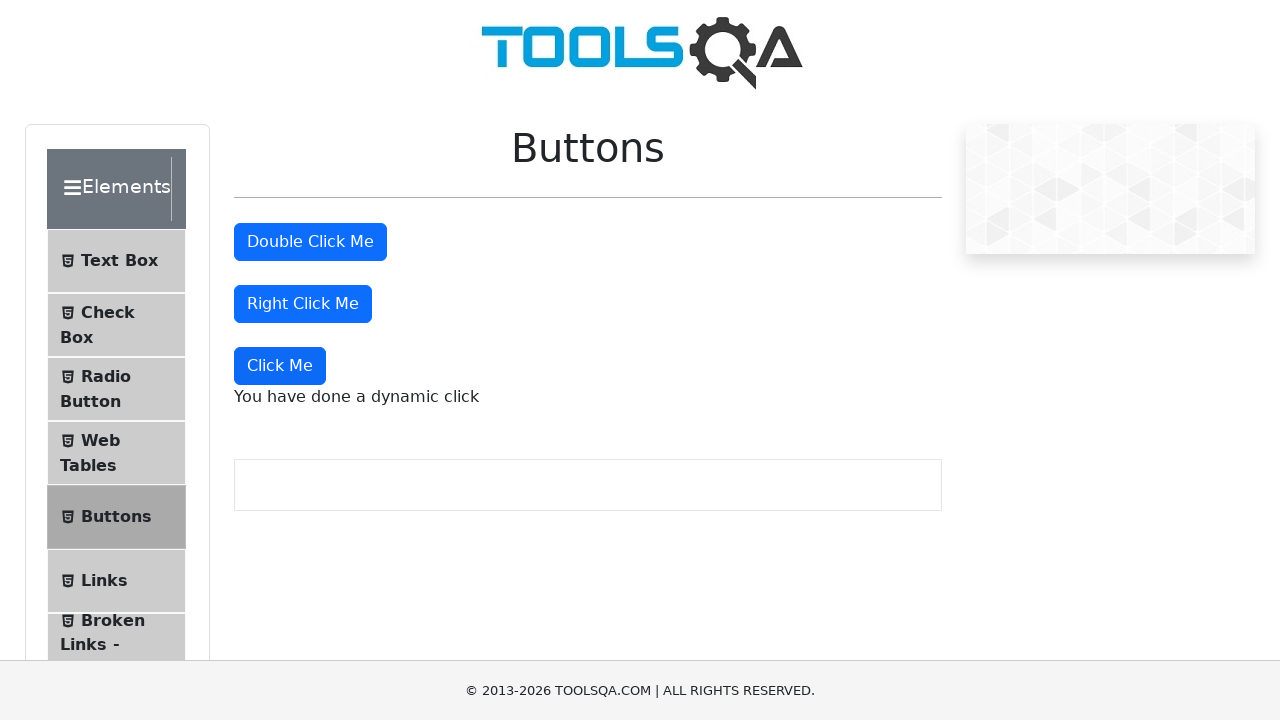

Waited for success message to become visible
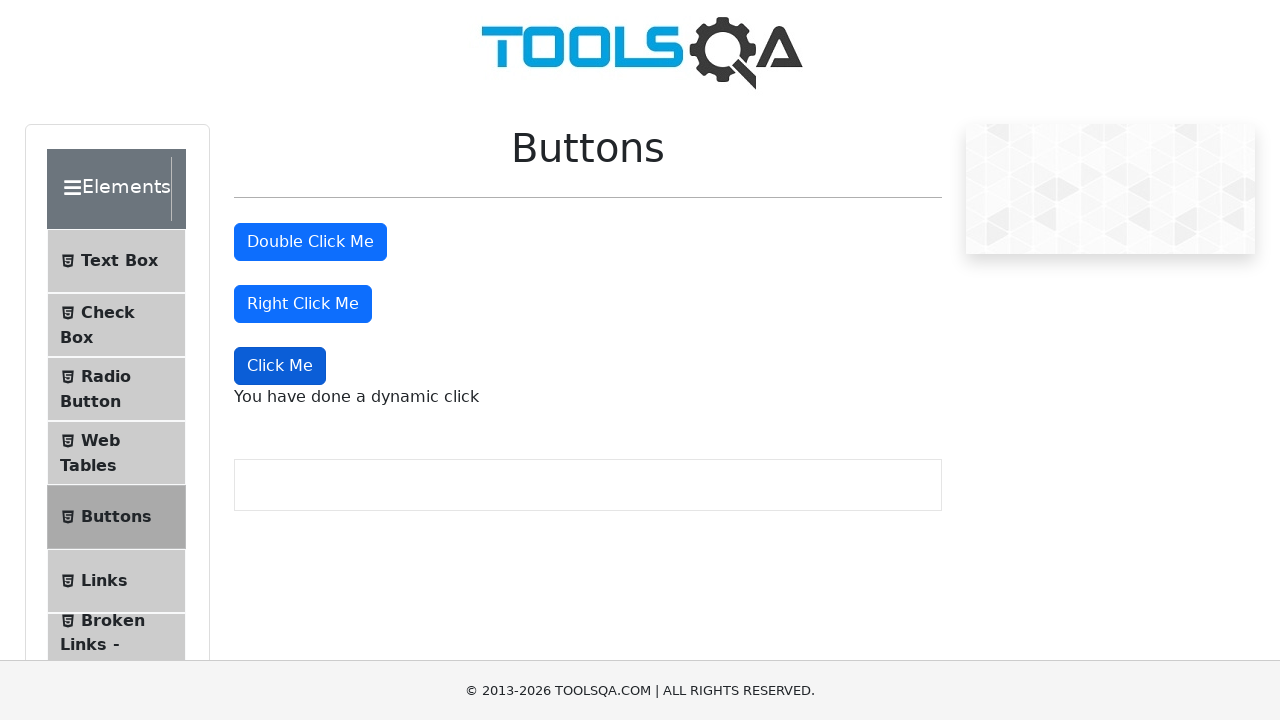

Verified that success message displays 'You have done a dynamic click'
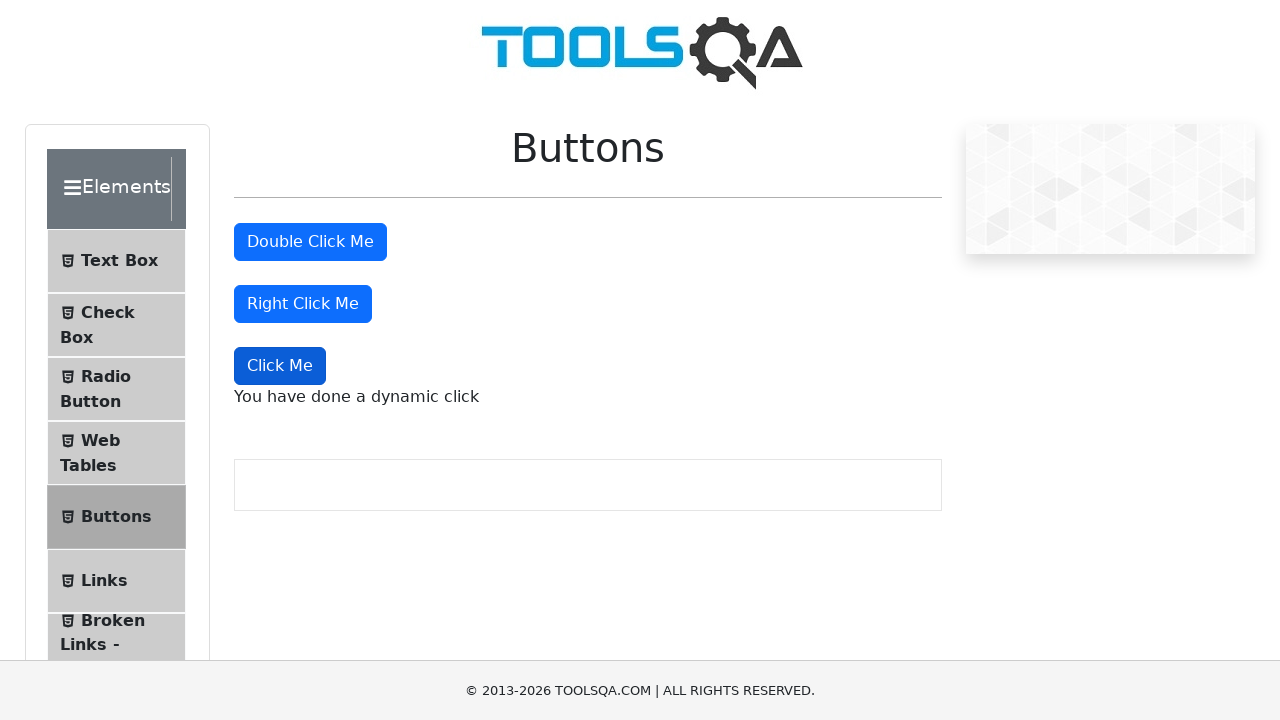

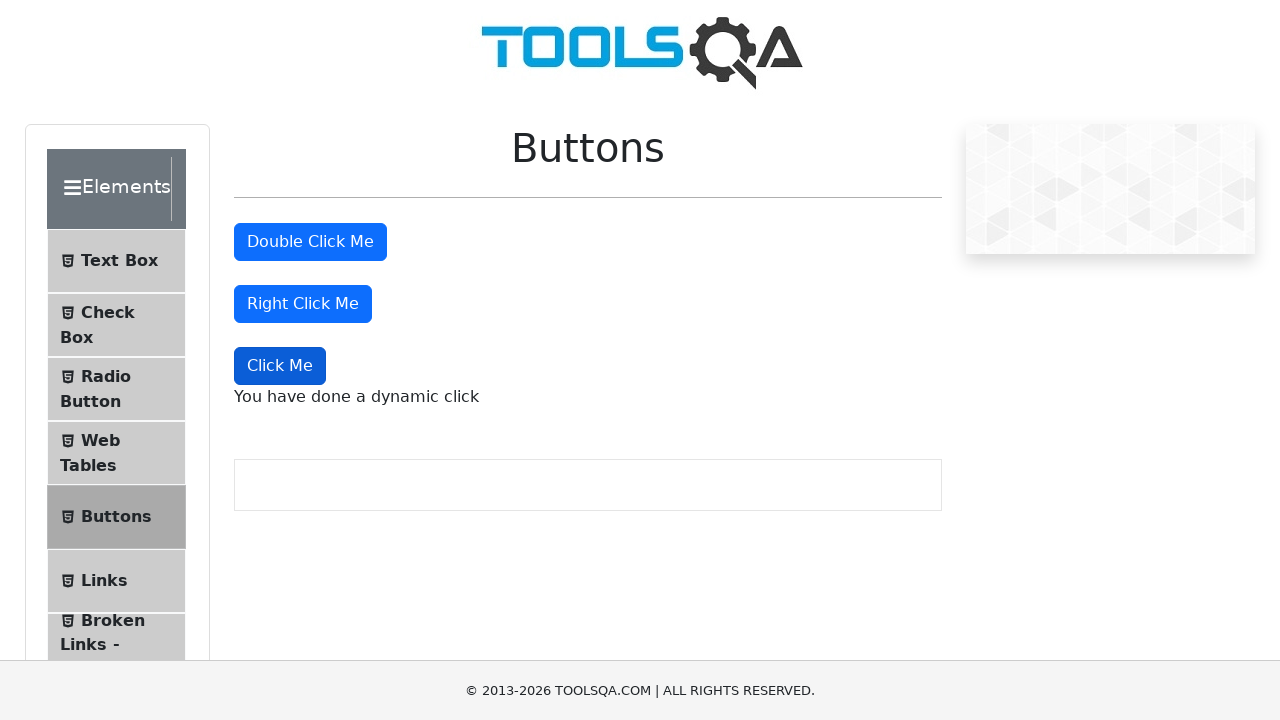